Tests verifying the initial order of sortable list items without clicking them

Starting URL: https://demoqa.com

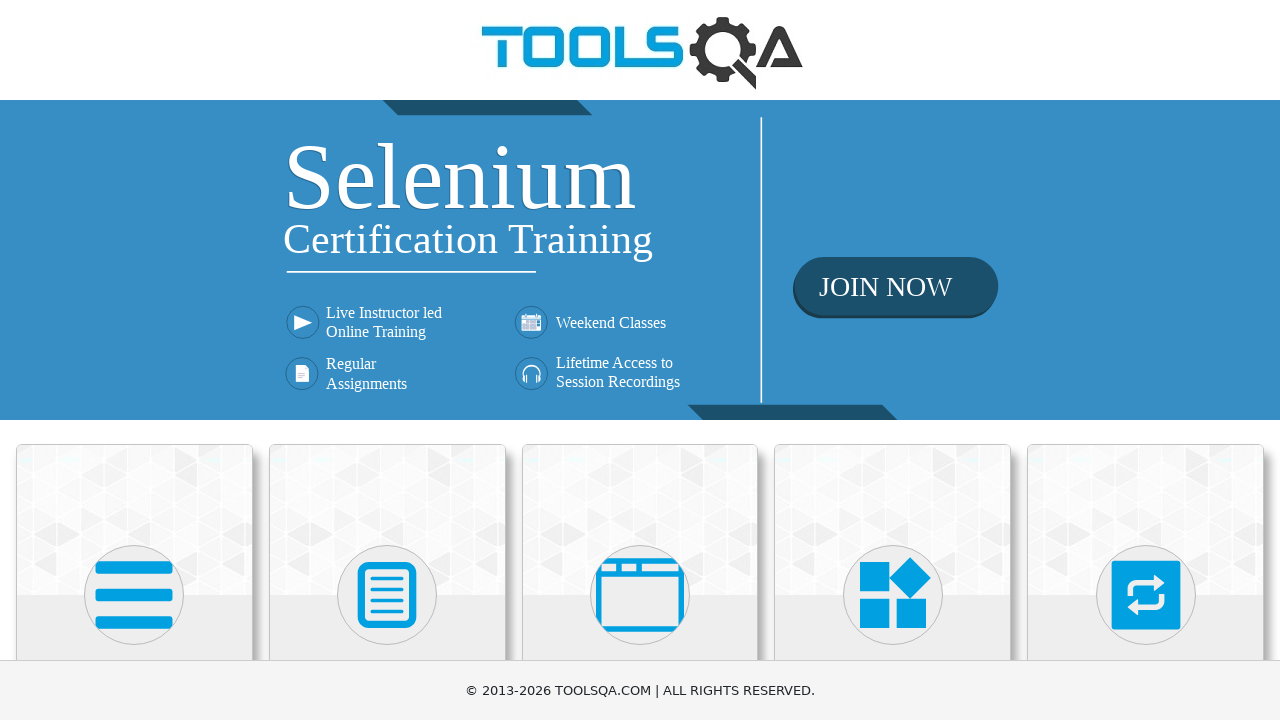

Clicked on Interactions heading at (1146, 360) on internal:role=heading[name="Interactions"i]
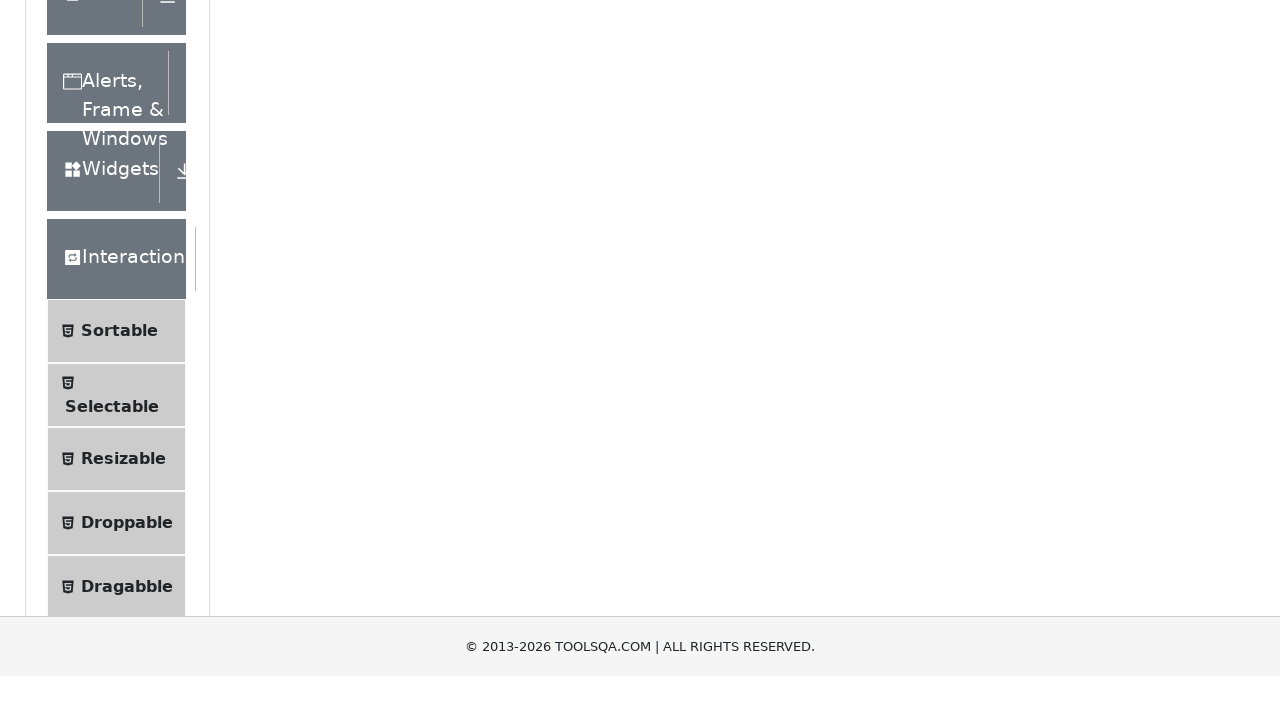

Clicked on Sortable menu option at (119, 613) on internal:text="Sortable"i
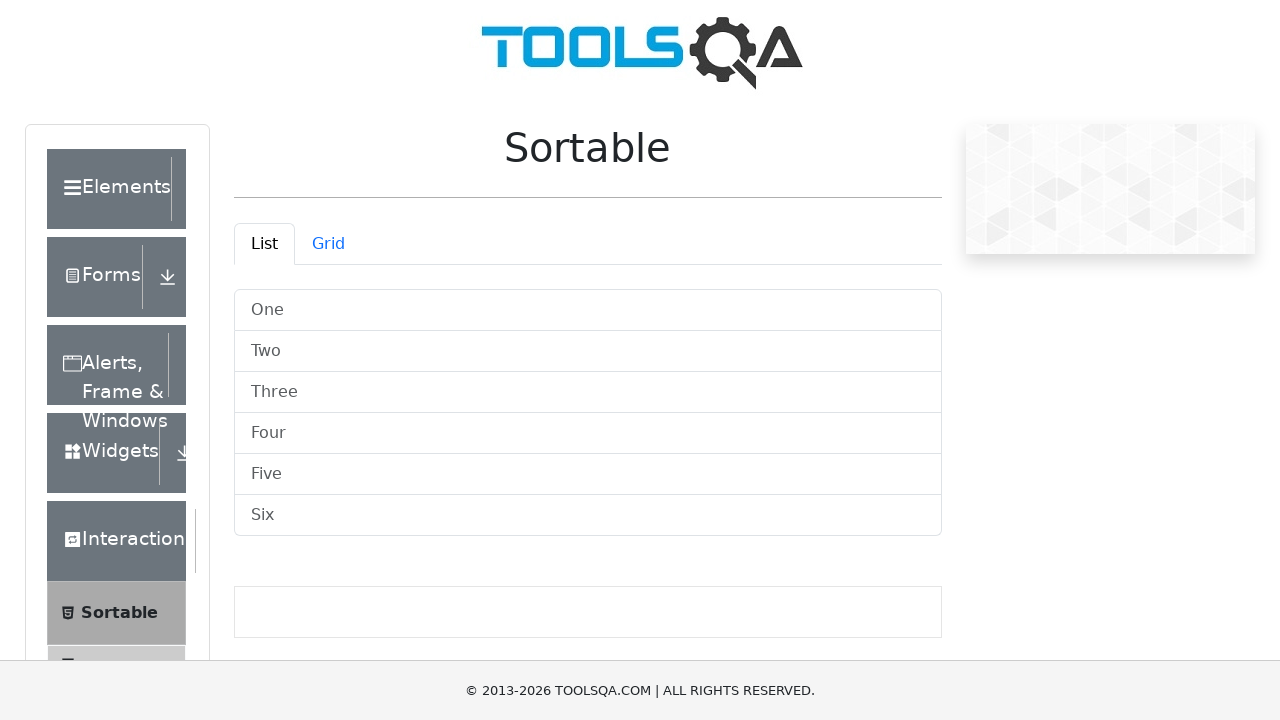

Sortable list items loaded and visible
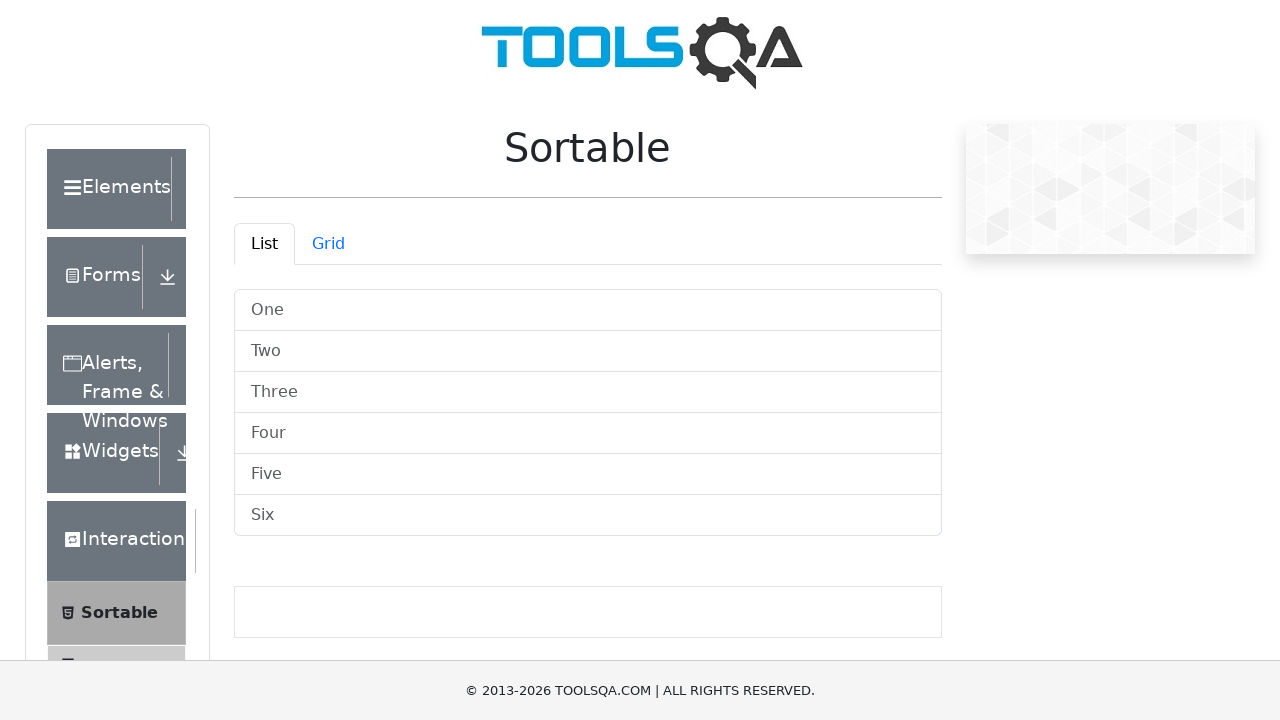

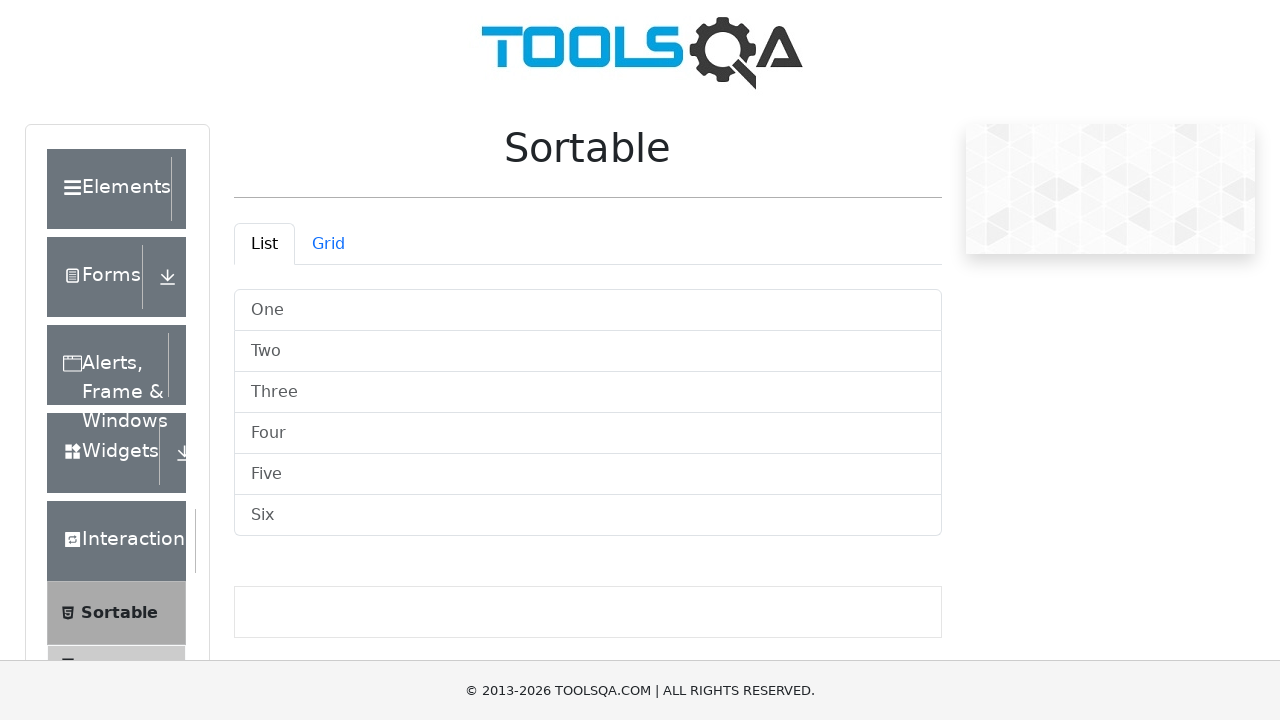